Tests the jQuery UI Selectable widget by selecting multiple items using click-and-drag and Ctrl+click combinations to select items 1-6, then toggle item 3 and 6, and finally add item 7 to the selection.

Starting URL: https://jqueryui.com/selectable/

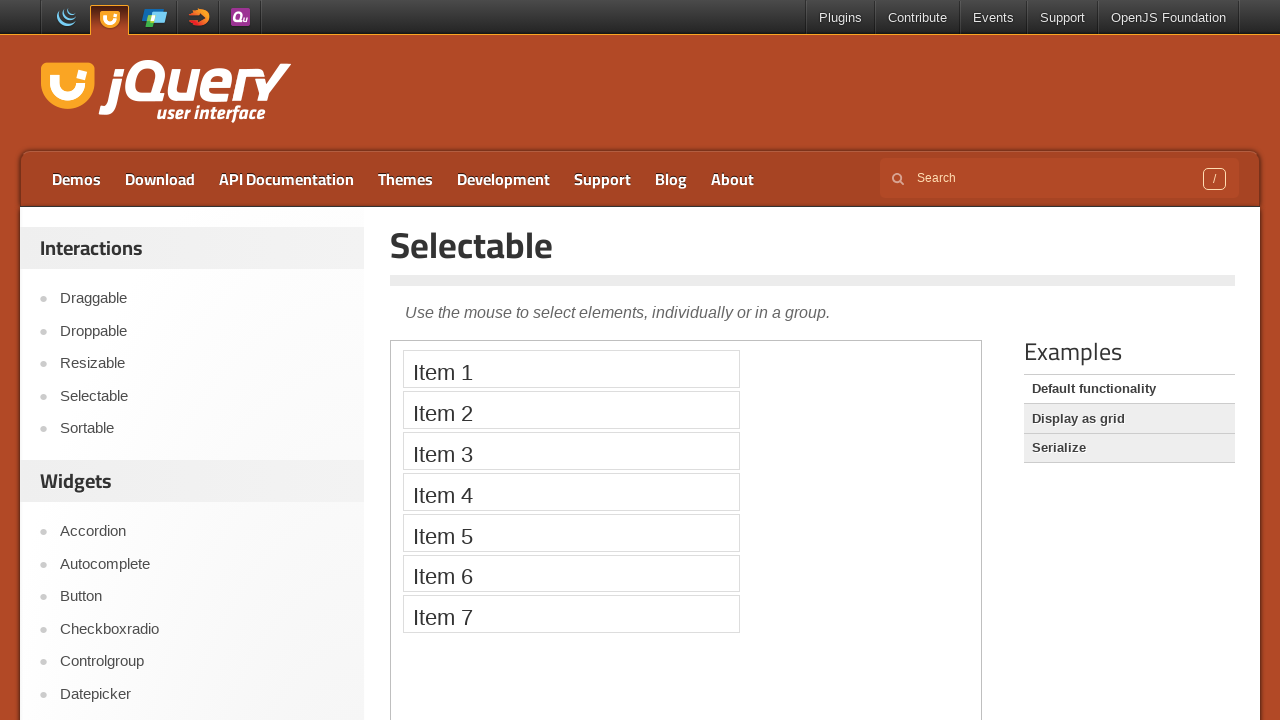

Scrolled to content area
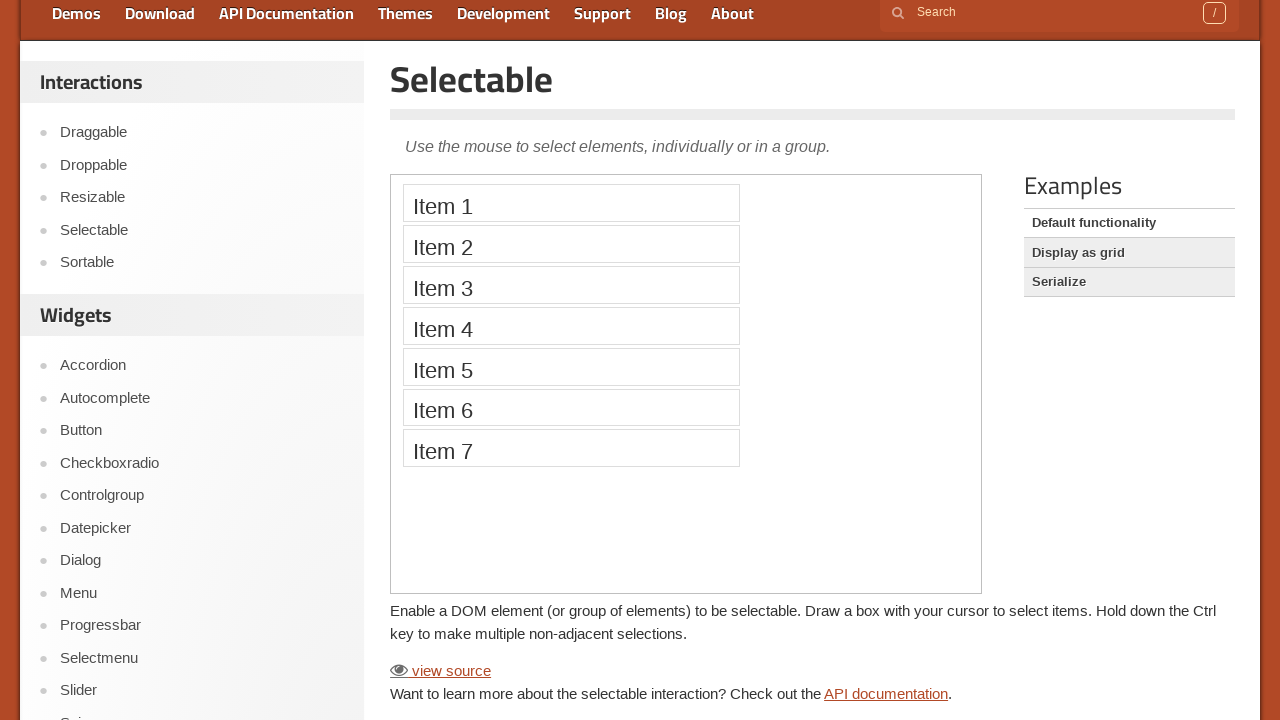

Located iframe containing selectable demo
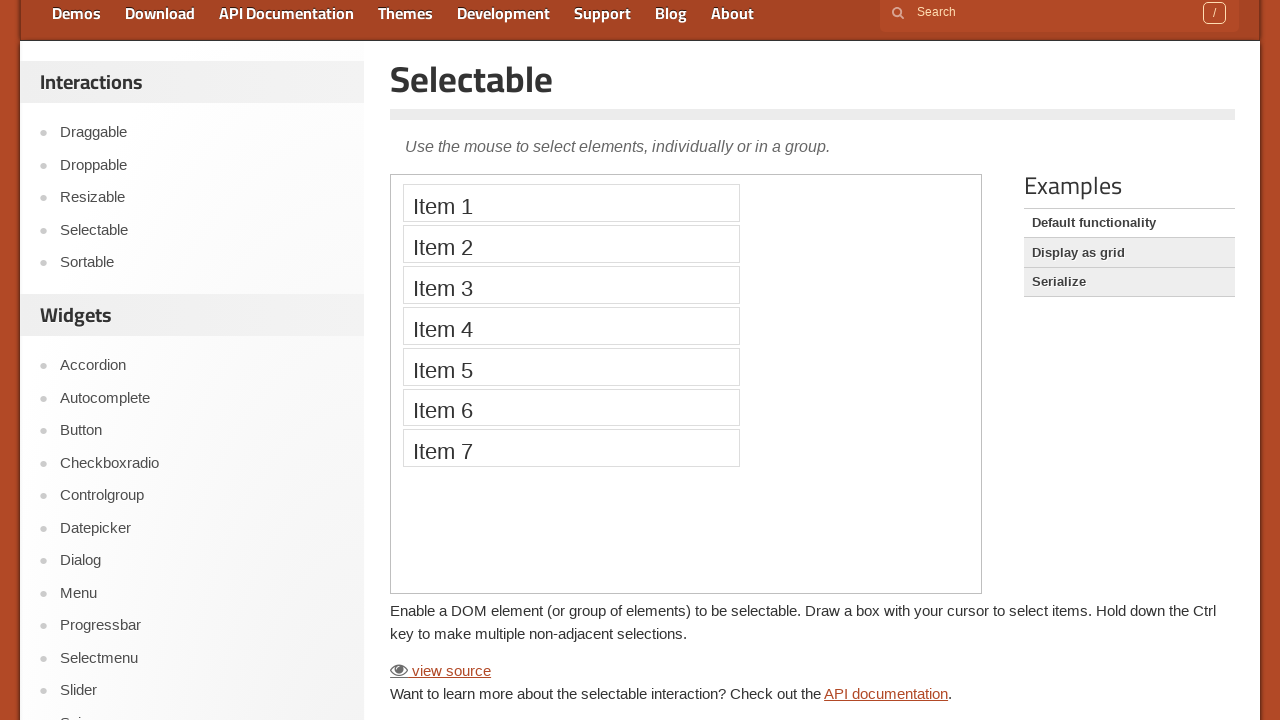

Located Item 1
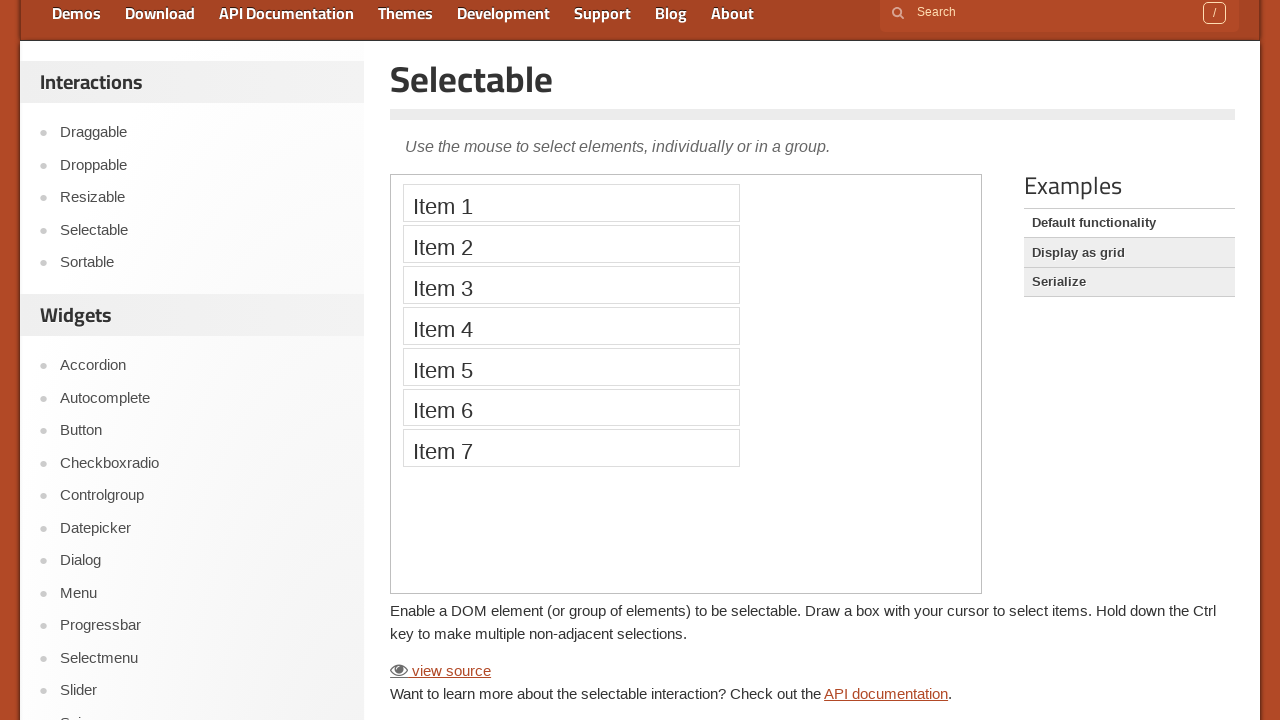

Located Item 3
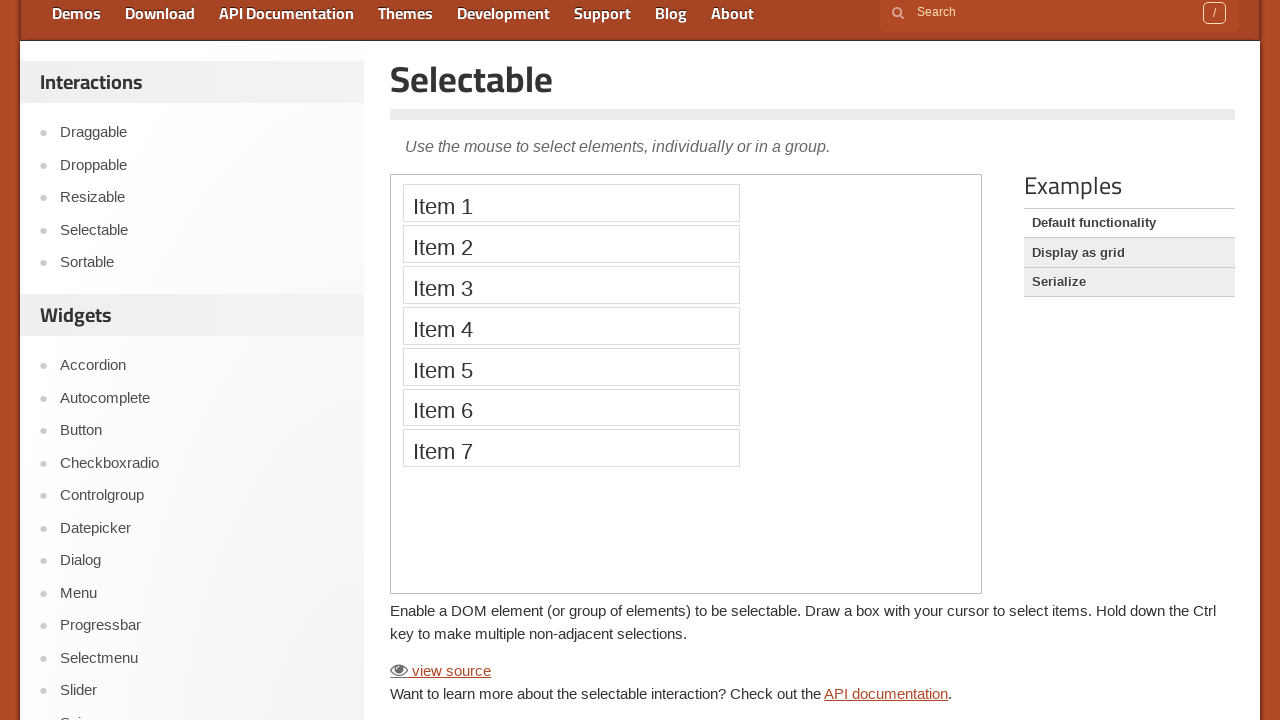

Located Item 6
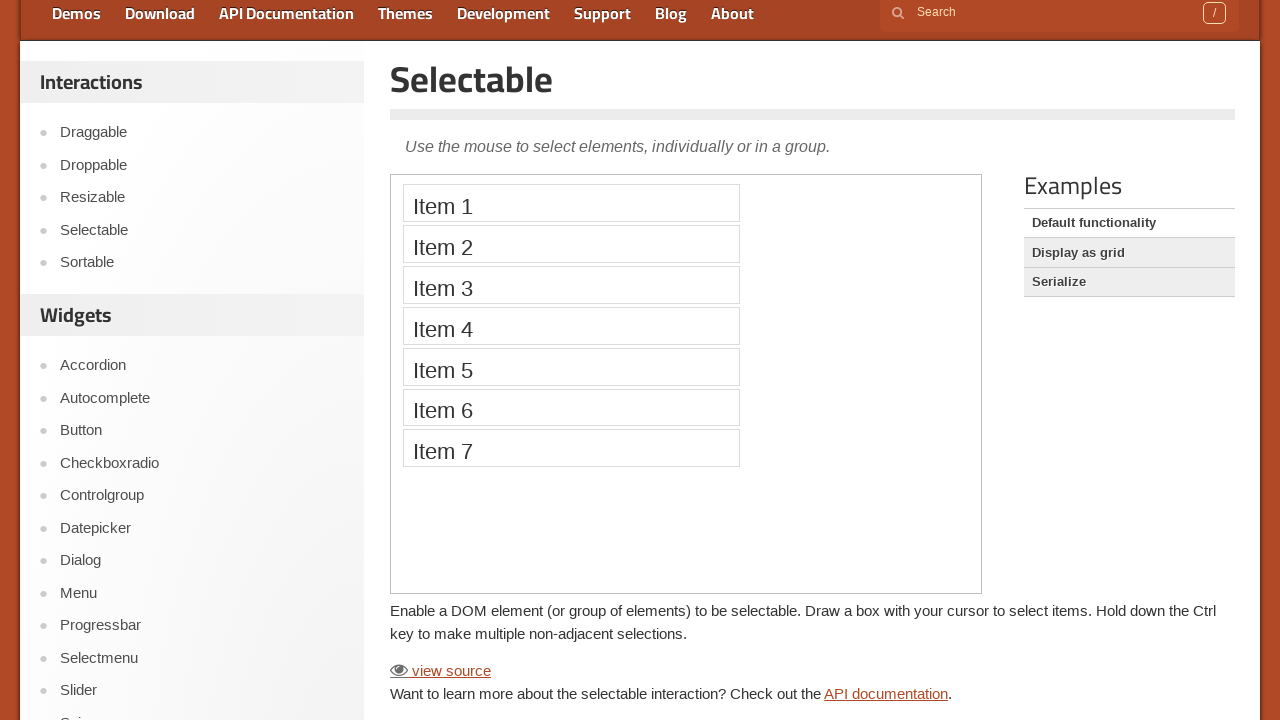

Located Item 7
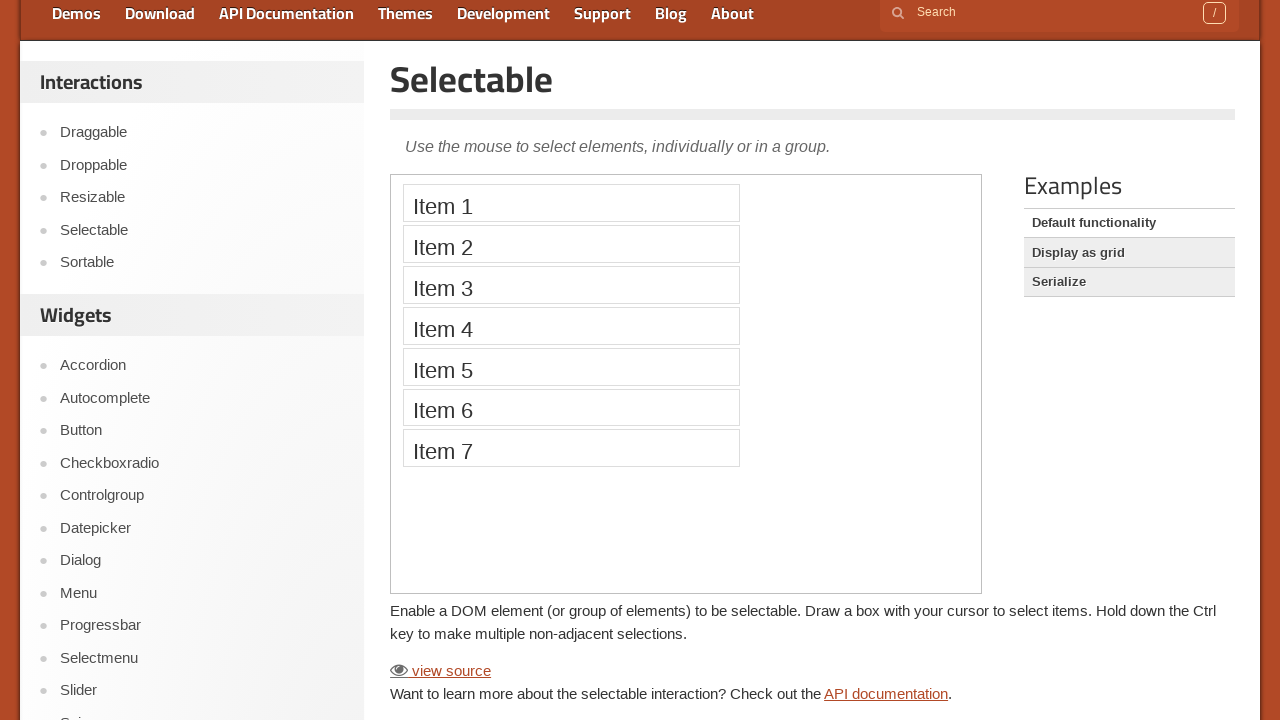

Dragged from Item 1 to Item 6 to select items 1-6 at (571, 407)
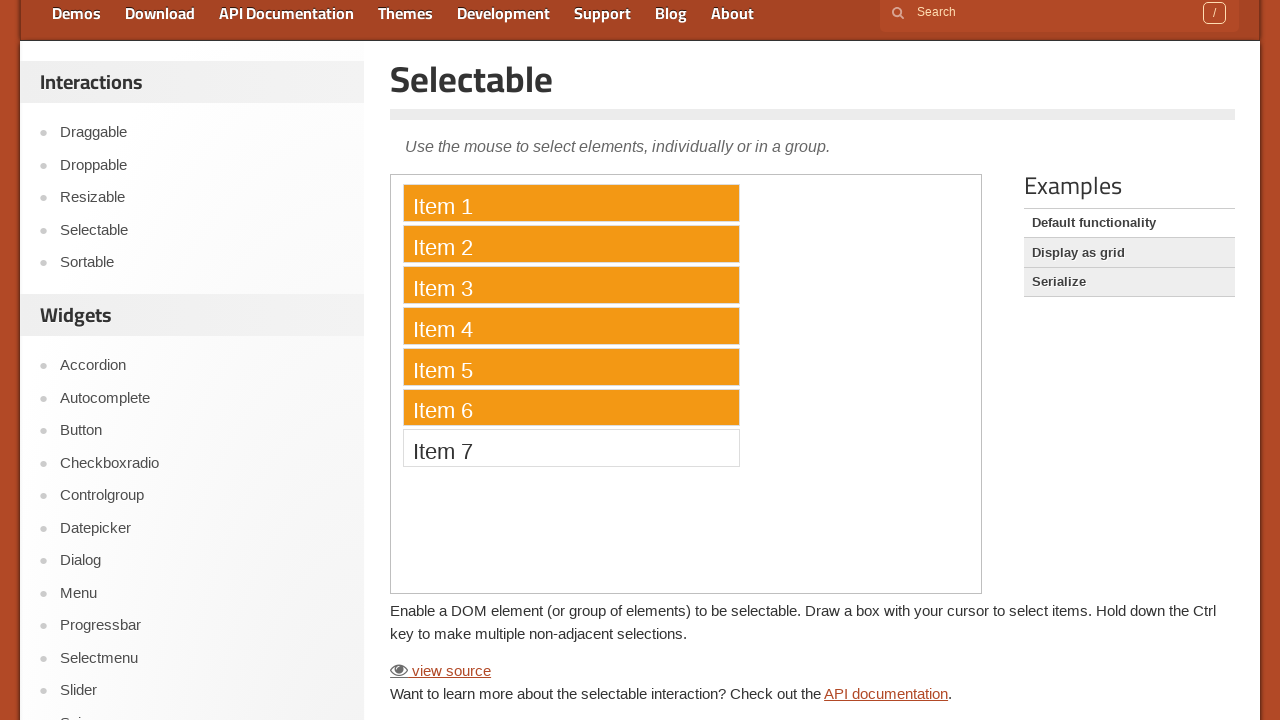

Ctrl+clicked Item 3 to toggle its selection at (571, 285) on iframe >> nth=0 >> internal:control=enter-frame >> xpath=//li[text()='Item 3']
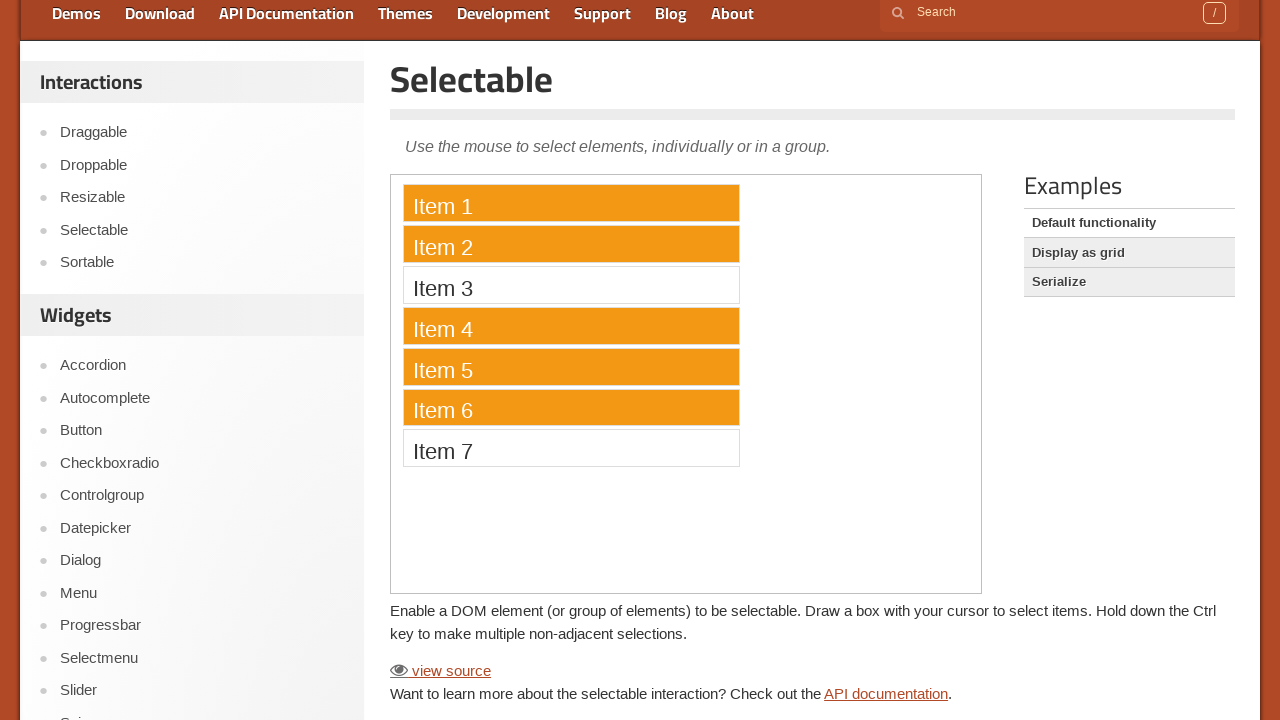

Ctrl+clicked Item 6 to toggle its selection at (571, 407) on iframe >> nth=0 >> internal:control=enter-frame >> xpath=//li[text()='Item 6']
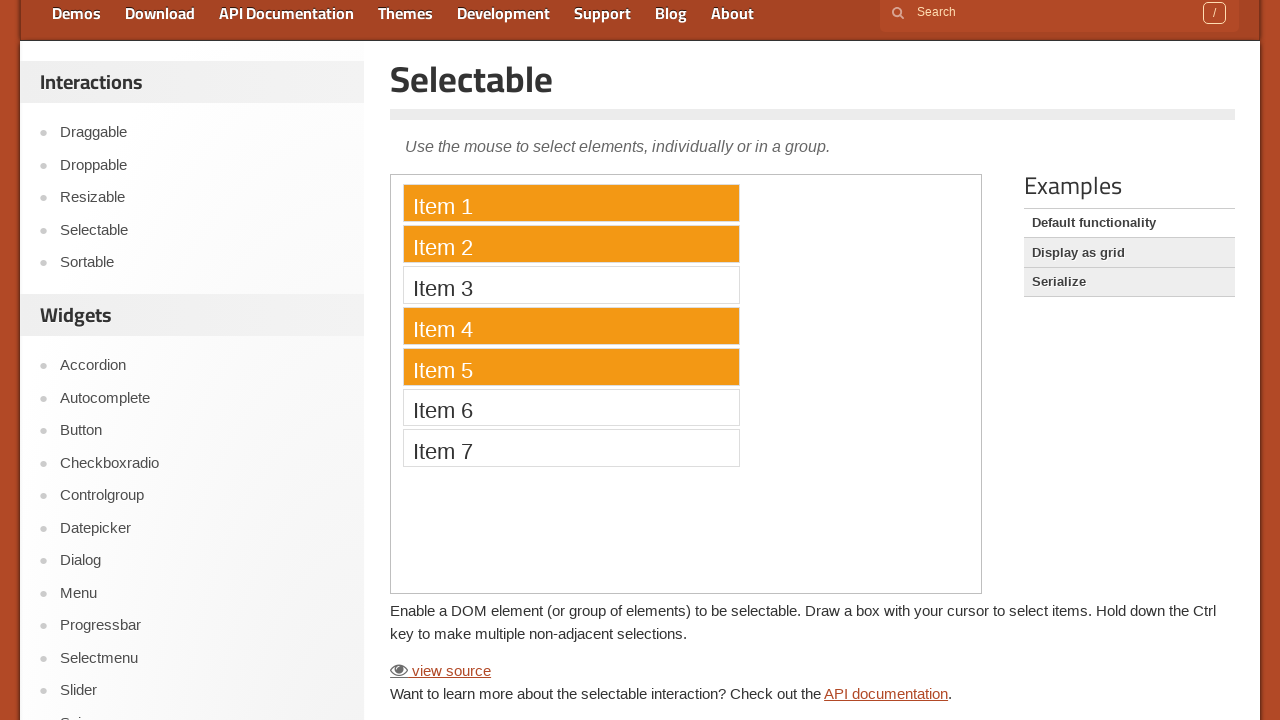

Ctrl+clicked Item 7 to add it to the selection at (571, 448) on iframe >> nth=0 >> internal:control=enter-frame >> xpath=//li[text()='Item 7']
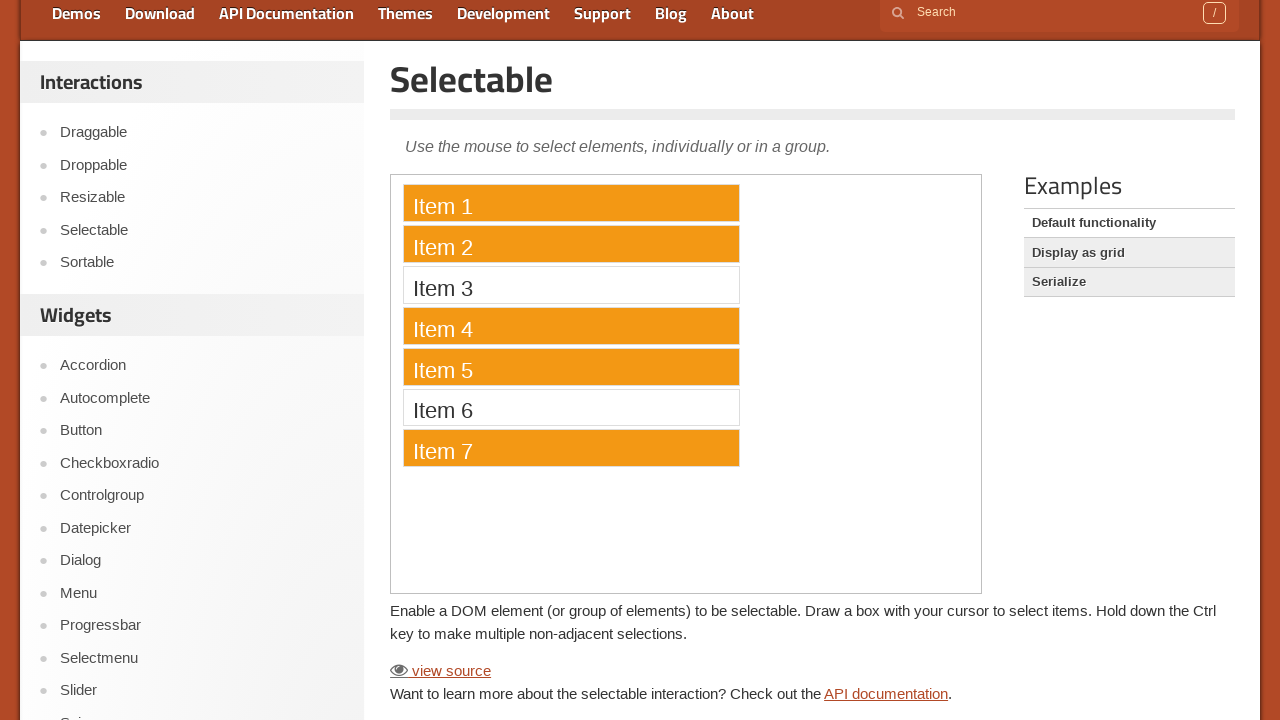

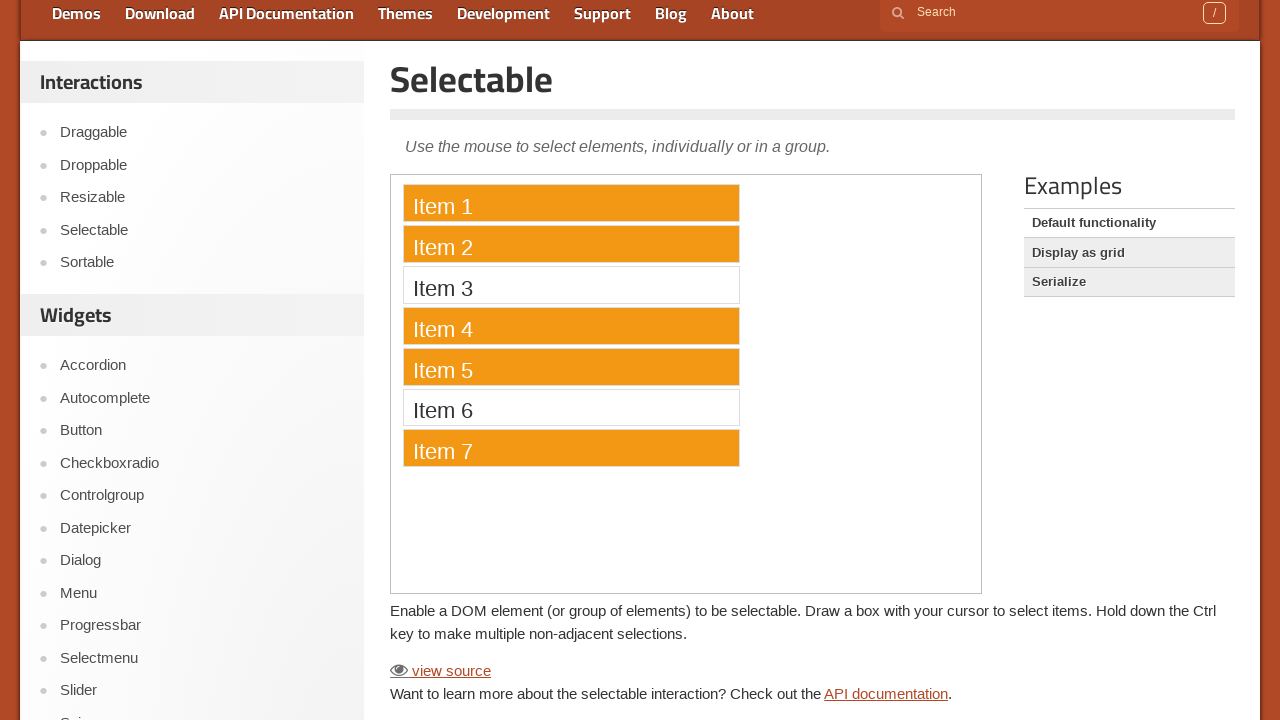